Tests that Clear completed button is hidden when there are no completed items

Starting URL: https://demo.playwright.dev/todomvc

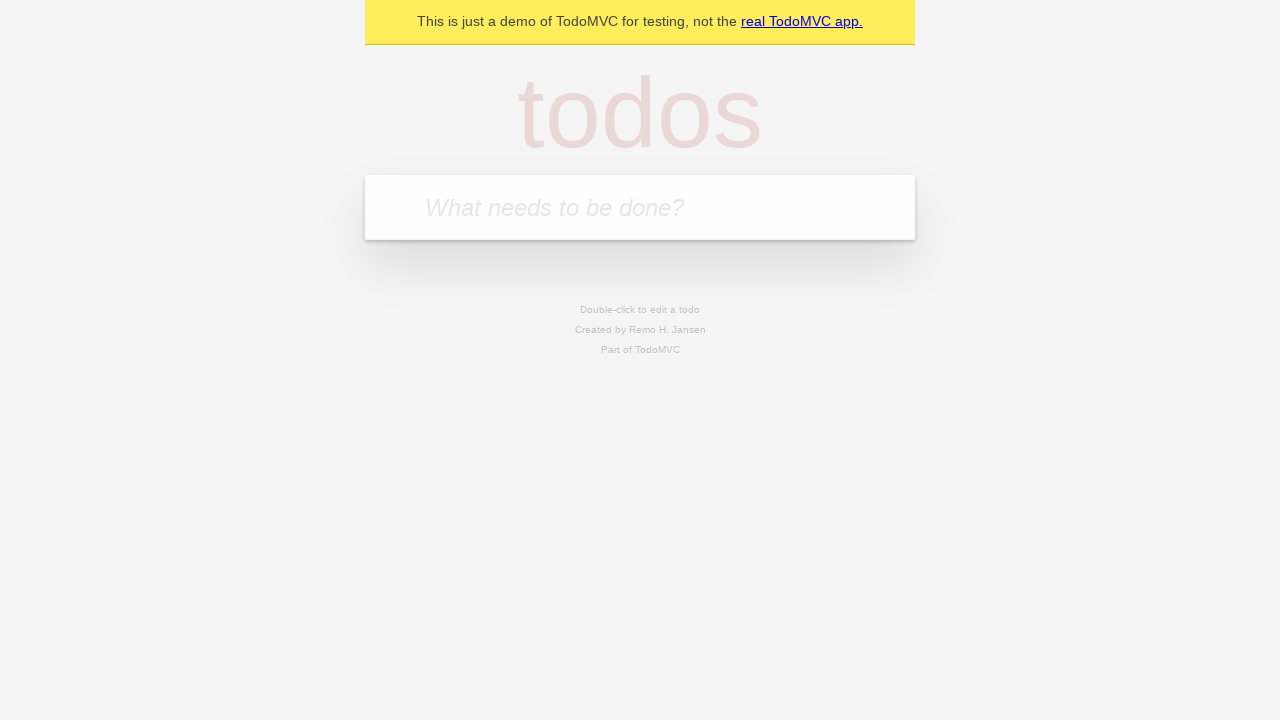

Filled input field with first todo 'buy some cheese' on internal:attr=[placeholder="What needs to be done?"i]
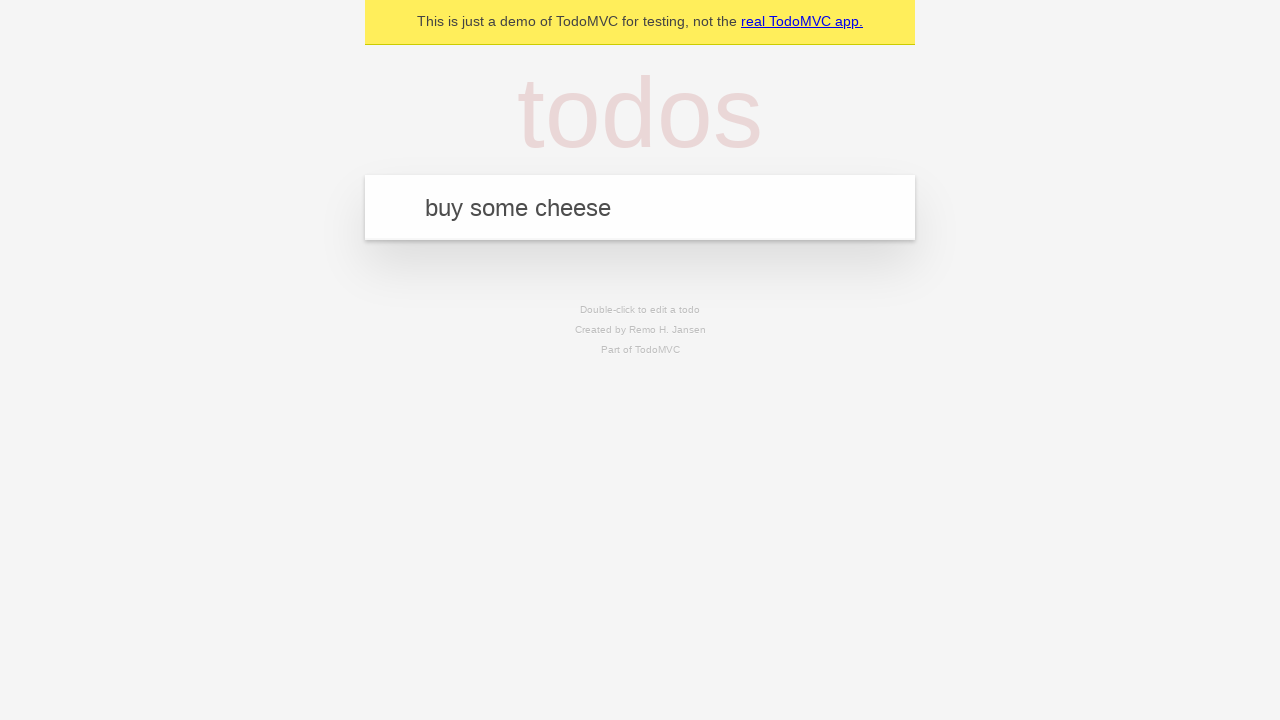

Pressed Enter to add first todo on internal:attr=[placeholder="What needs to be done?"i]
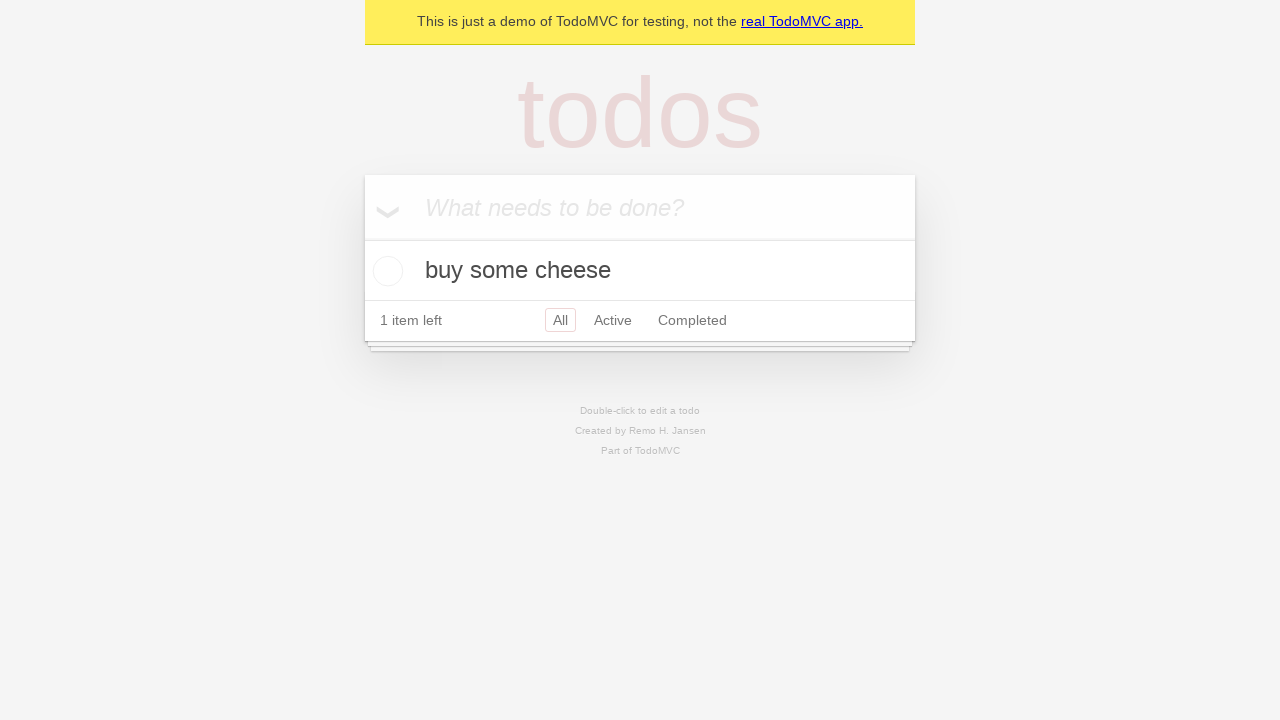

Filled input field with second todo 'feed the cat' on internal:attr=[placeholder="What needs to be done?"i]
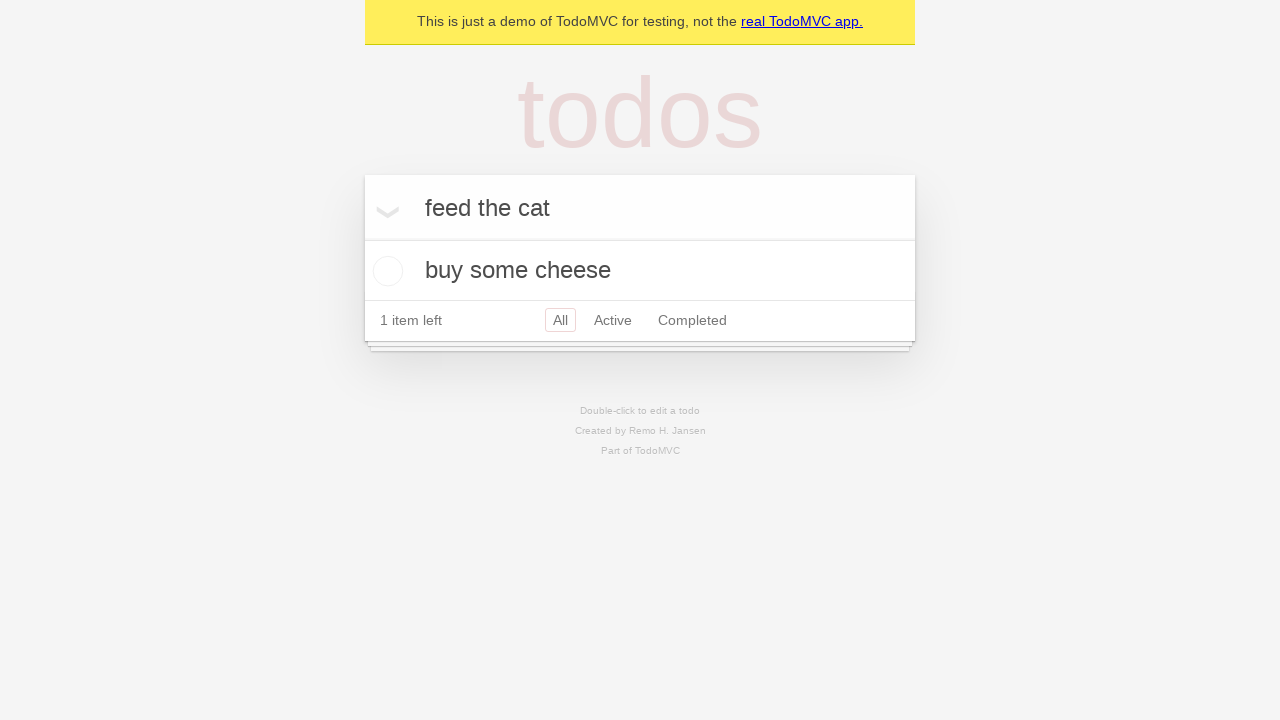

Pressed Enter to add second todo on internal:attr=[placeholder="What needs to be done?"i]
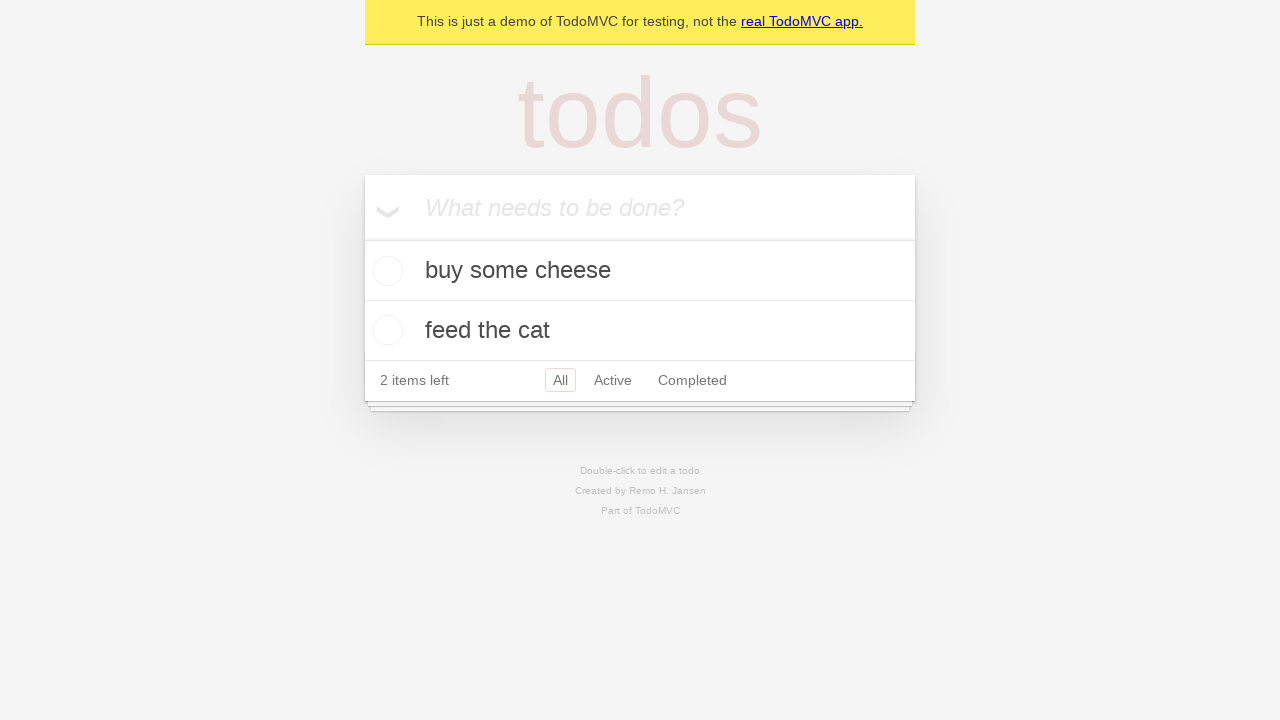

Filled input field with third todo 'book a doctors appointment' on internal:attr=[placeholder="What needs to be done?"i]
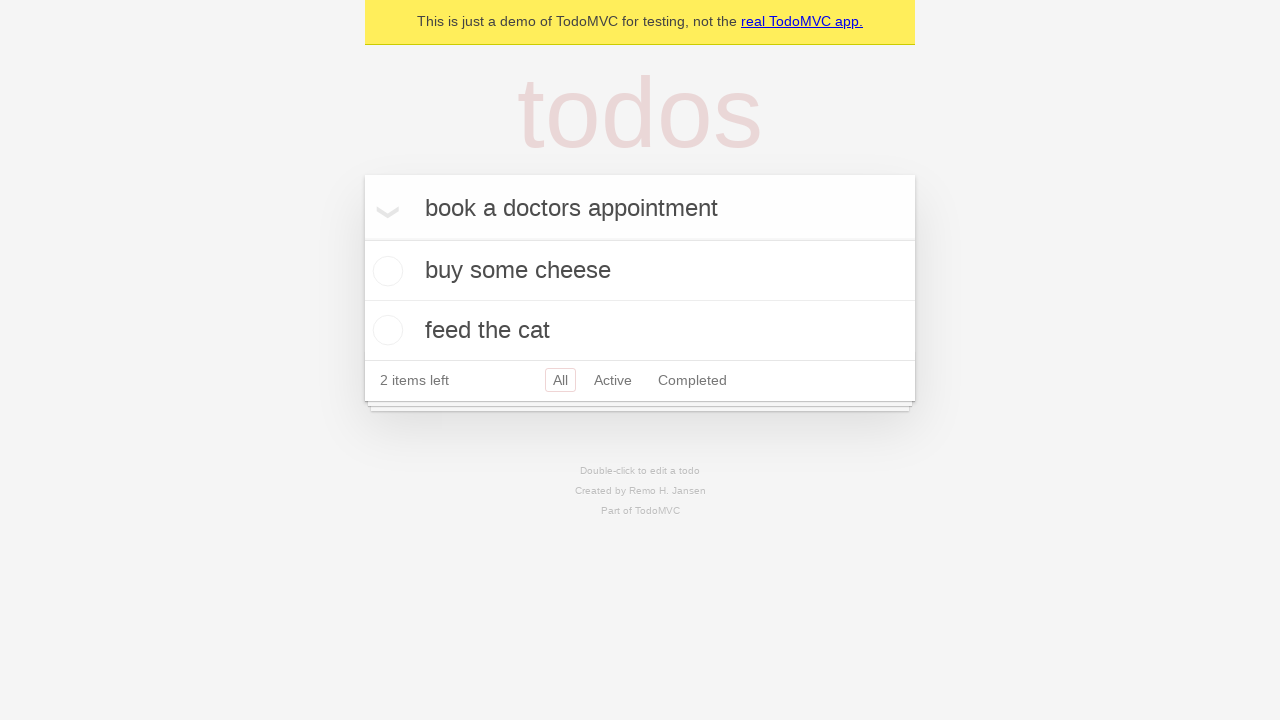

Pressed Enter to add third todo on internal:attr=[placeholder="What needs to be done?"i]
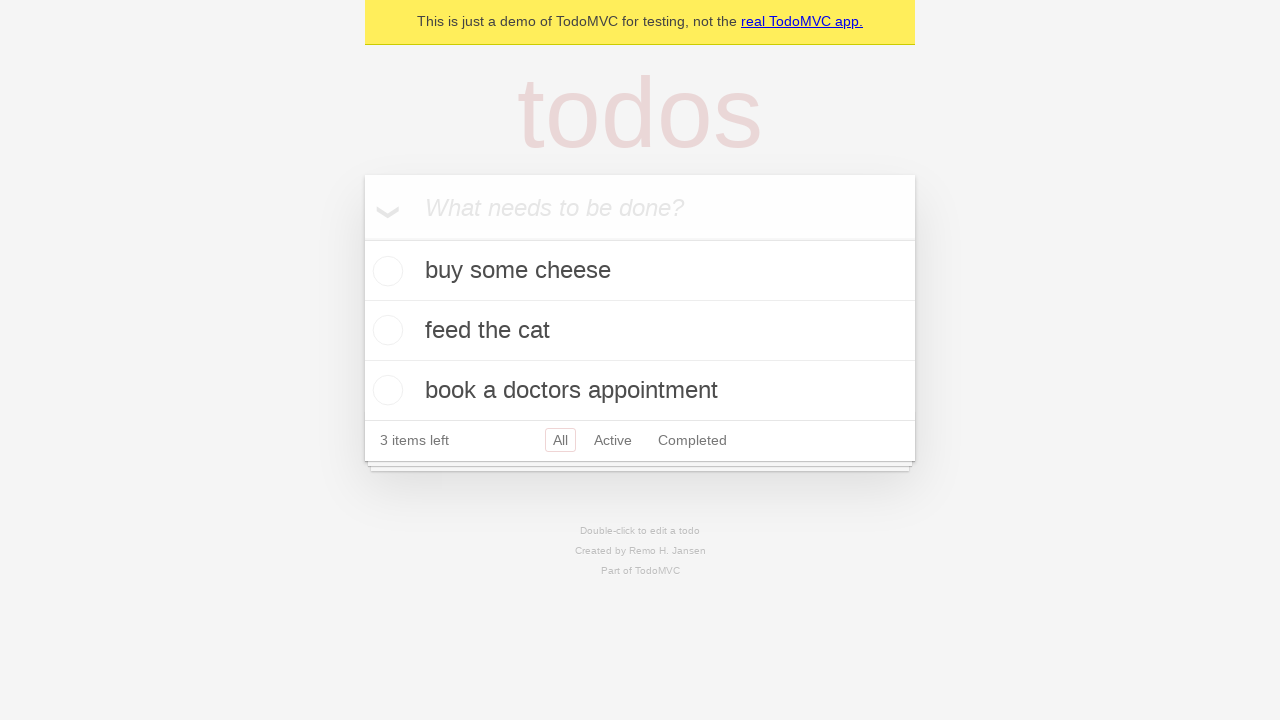

Checked the first todo as completed at (385, 271) on .todo-list li .toggle >> nth=0
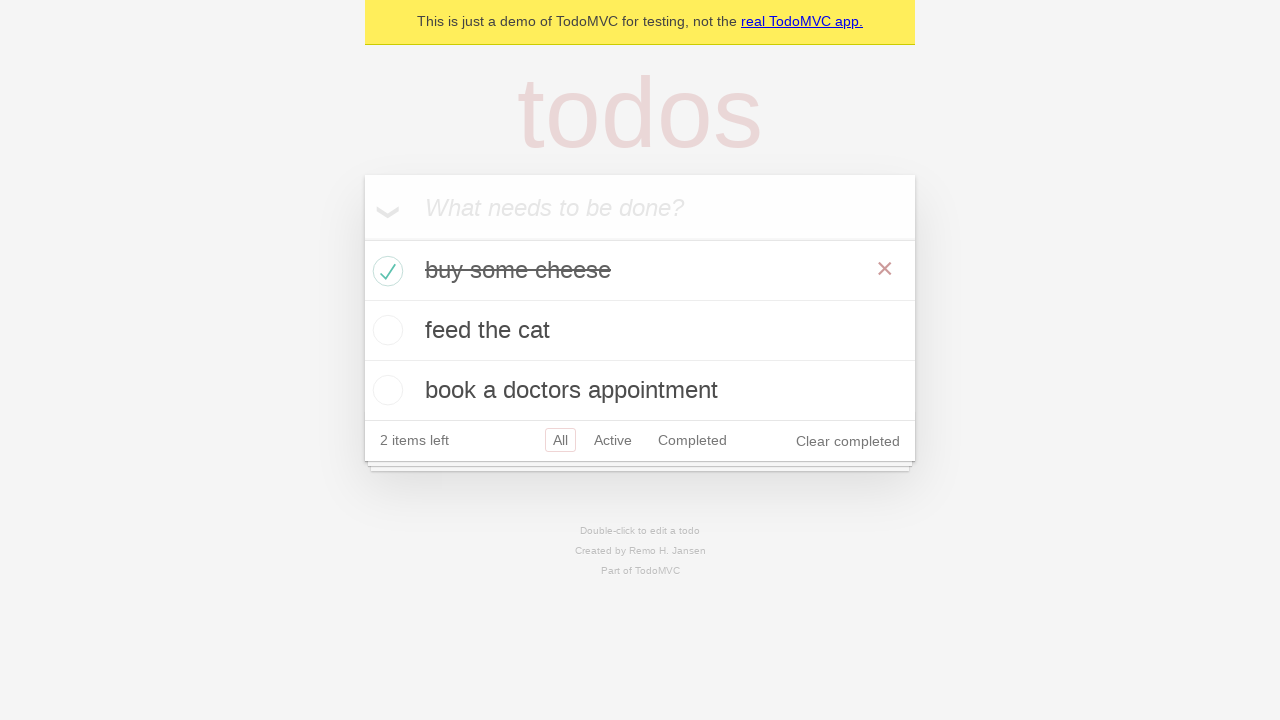

Clicked Clear completed button to remove completed items at (848, 441) on internal:role=button[name="Clear completed"i]
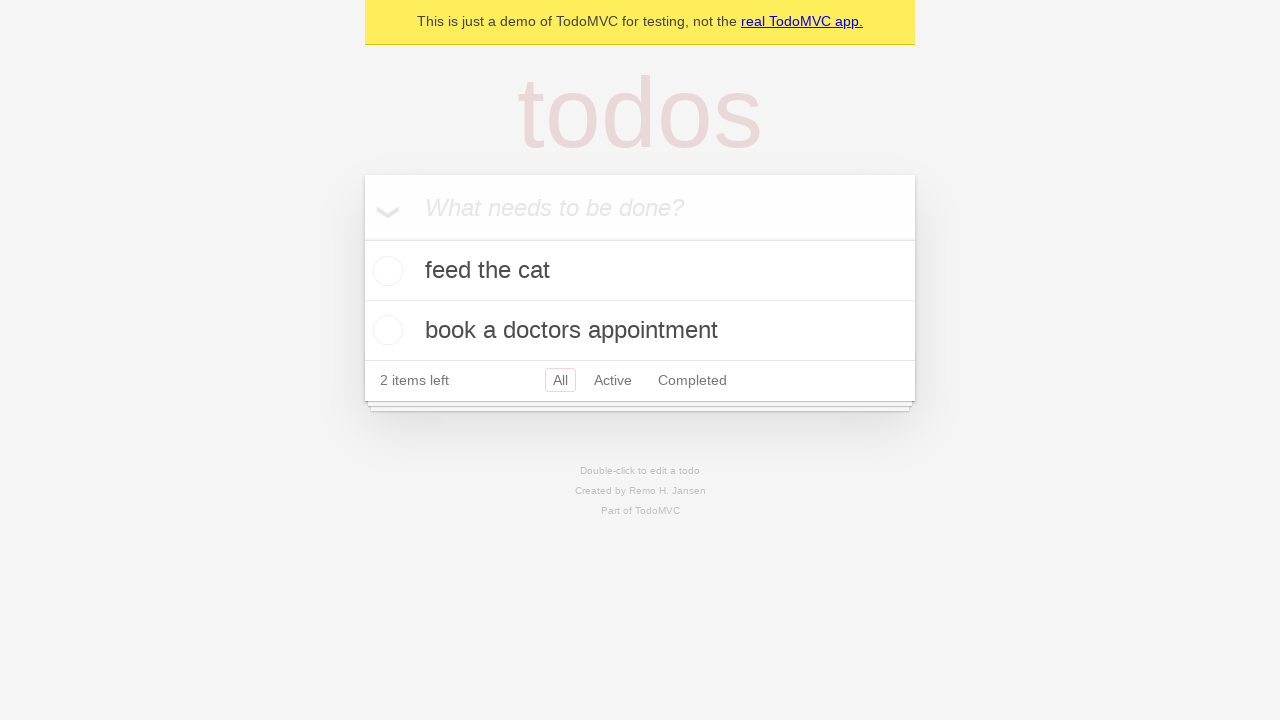

Waited for Clear completed button to be hidden
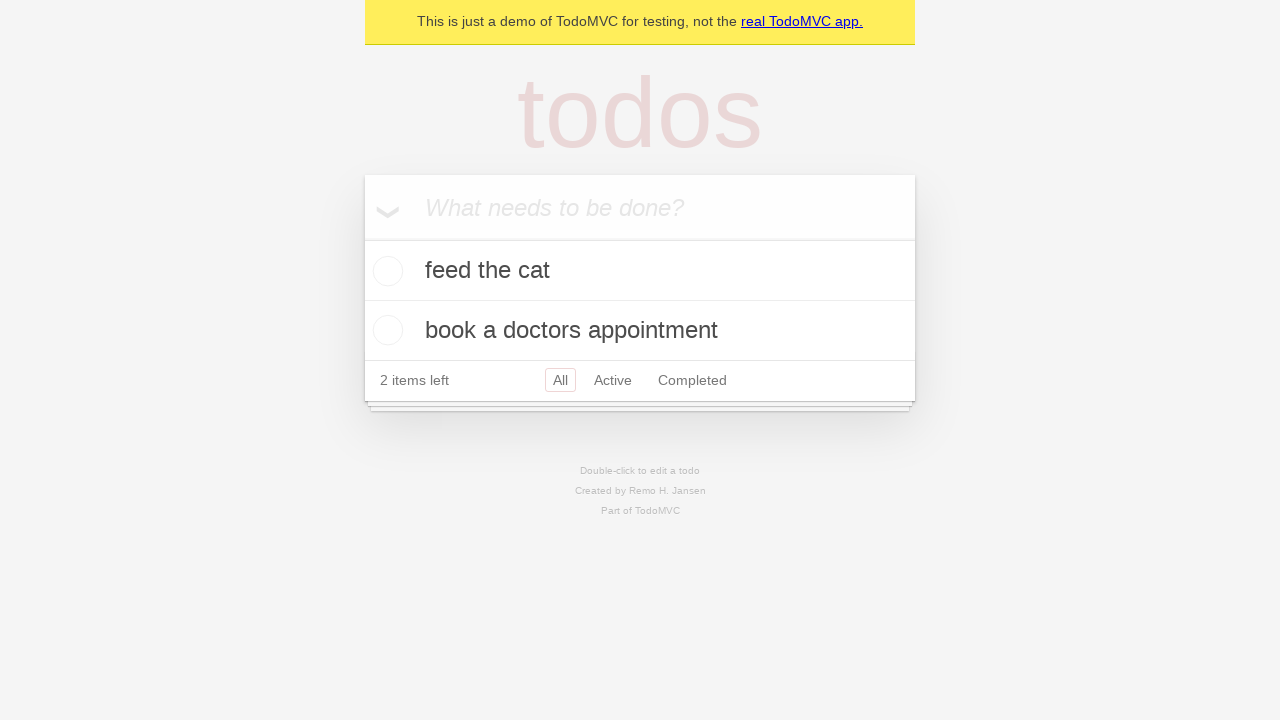

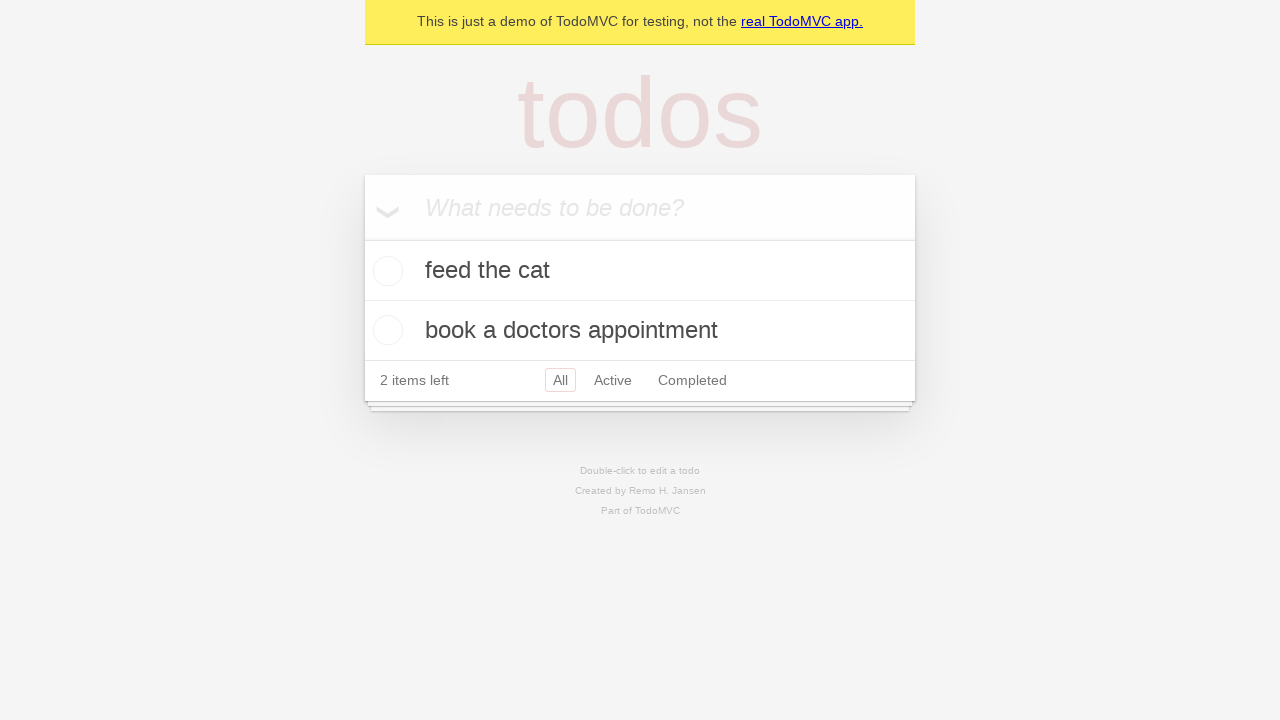